Tests JavaScript alert handling by entering a name in a text field, clicking a button to trigger an alert, and accepting the alert

Starting URL: https://www.letskodeit.com/practice

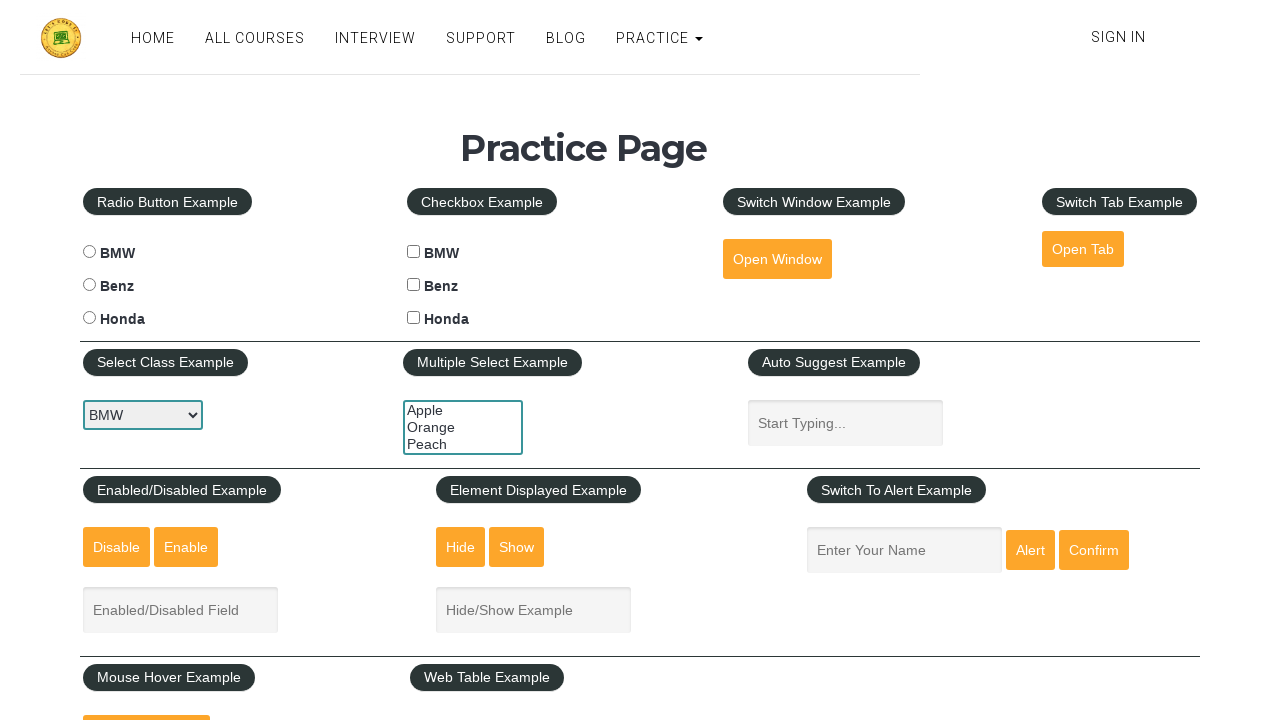

Filled name field with 'Tejaswini' on #name
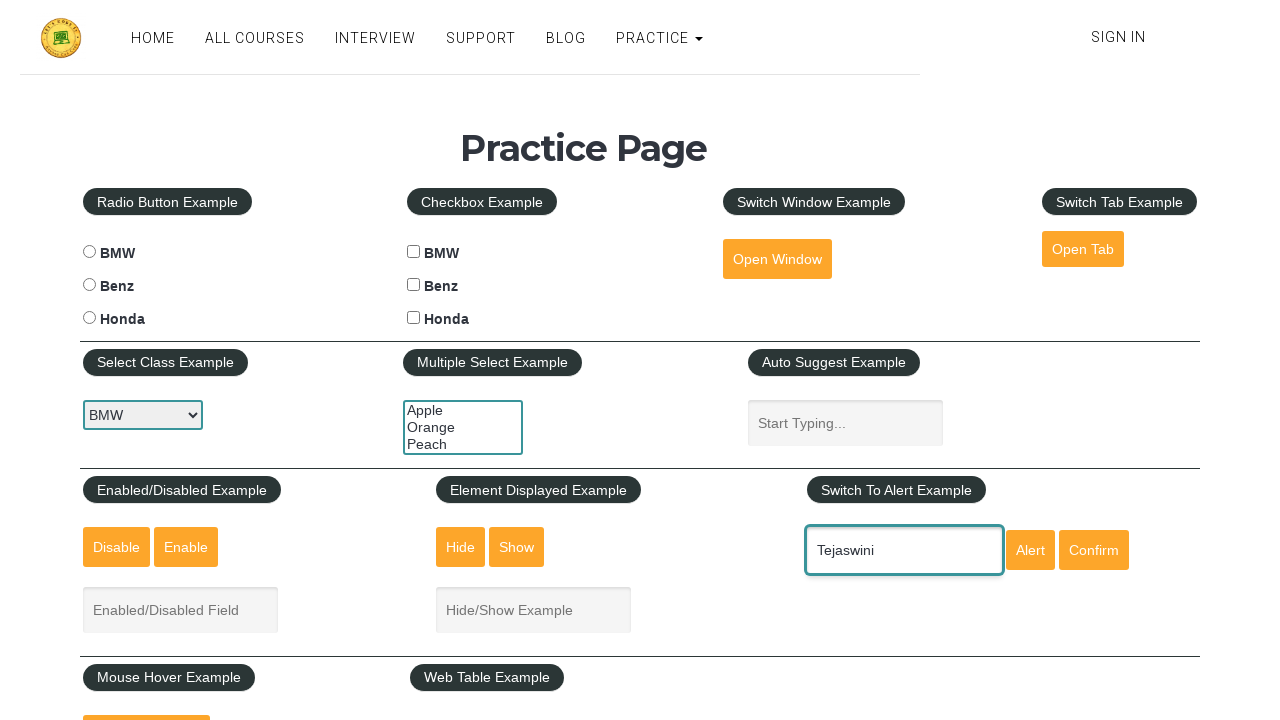

Clicked alert button to trigger JavaScript alert at (1030, 550) on #alertbtn
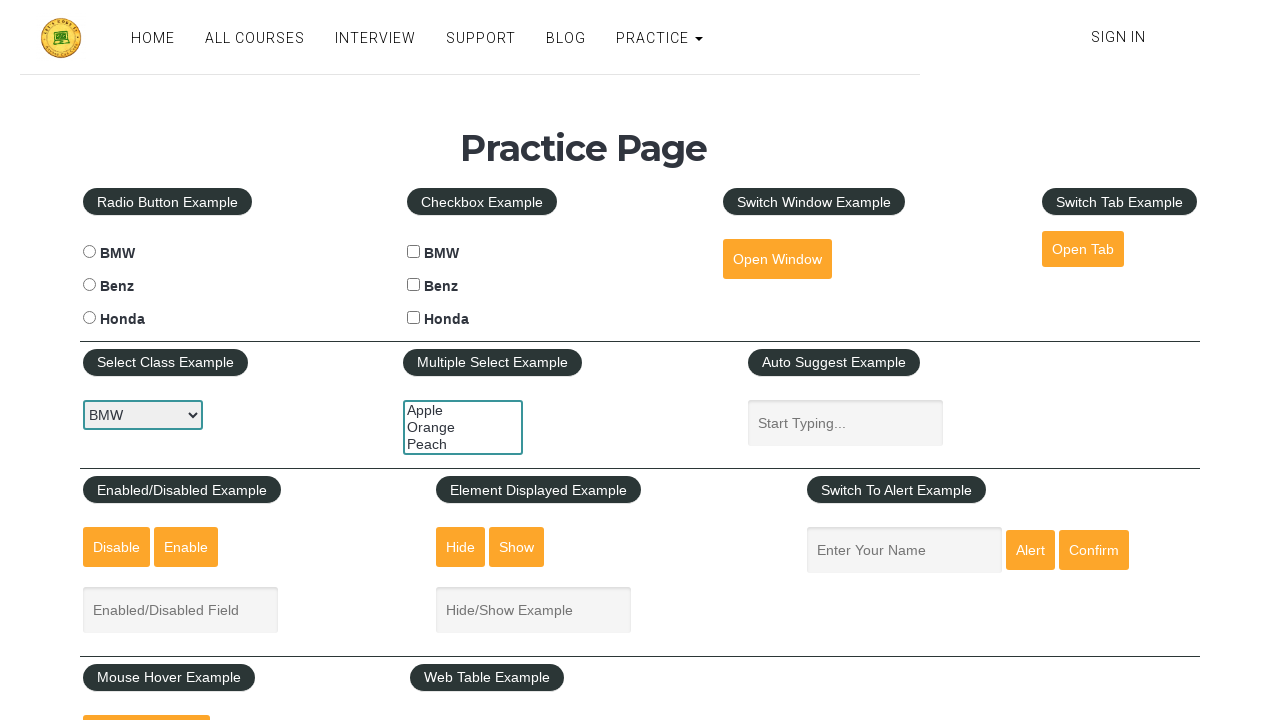

Set up dialog handler to accept alert
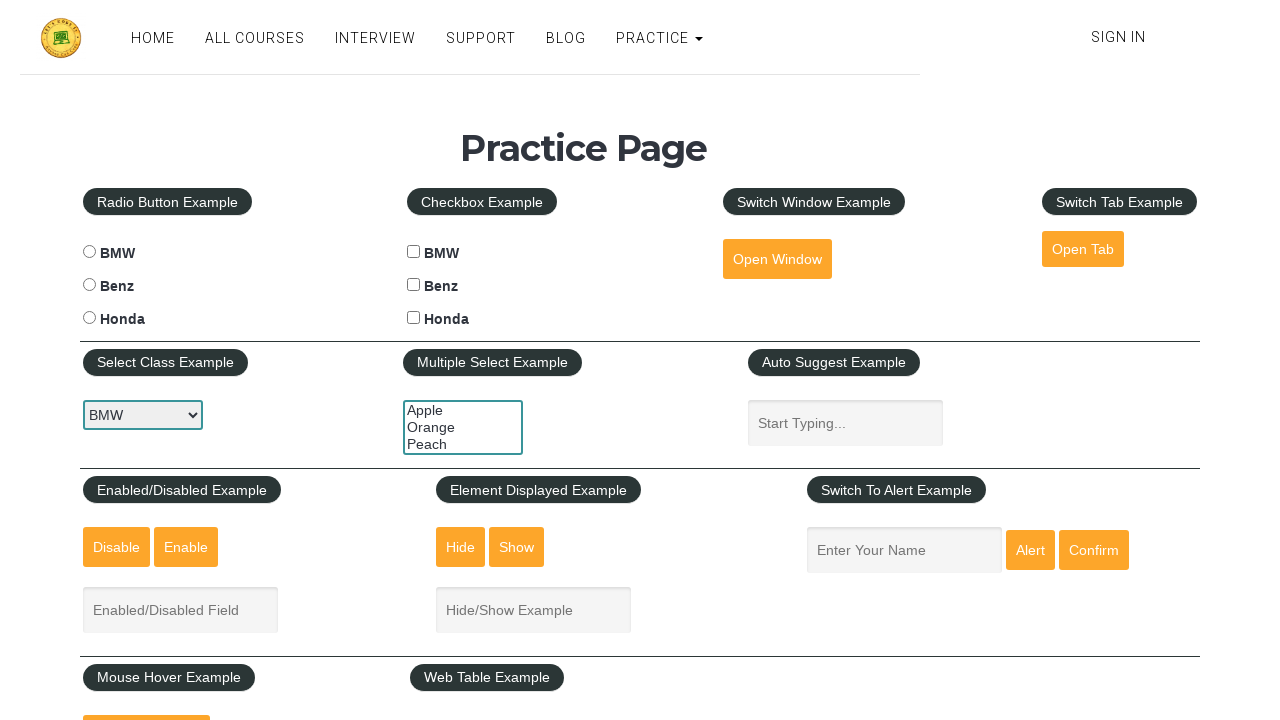

Waited for alert to be processed
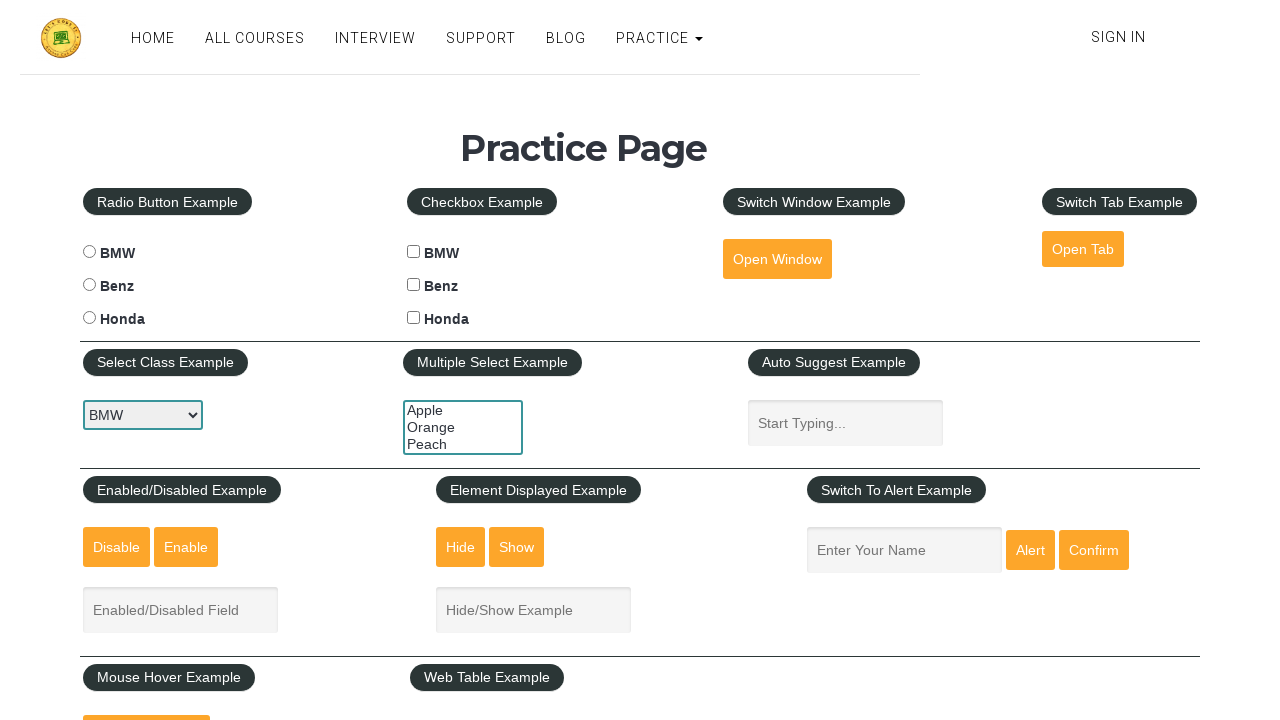

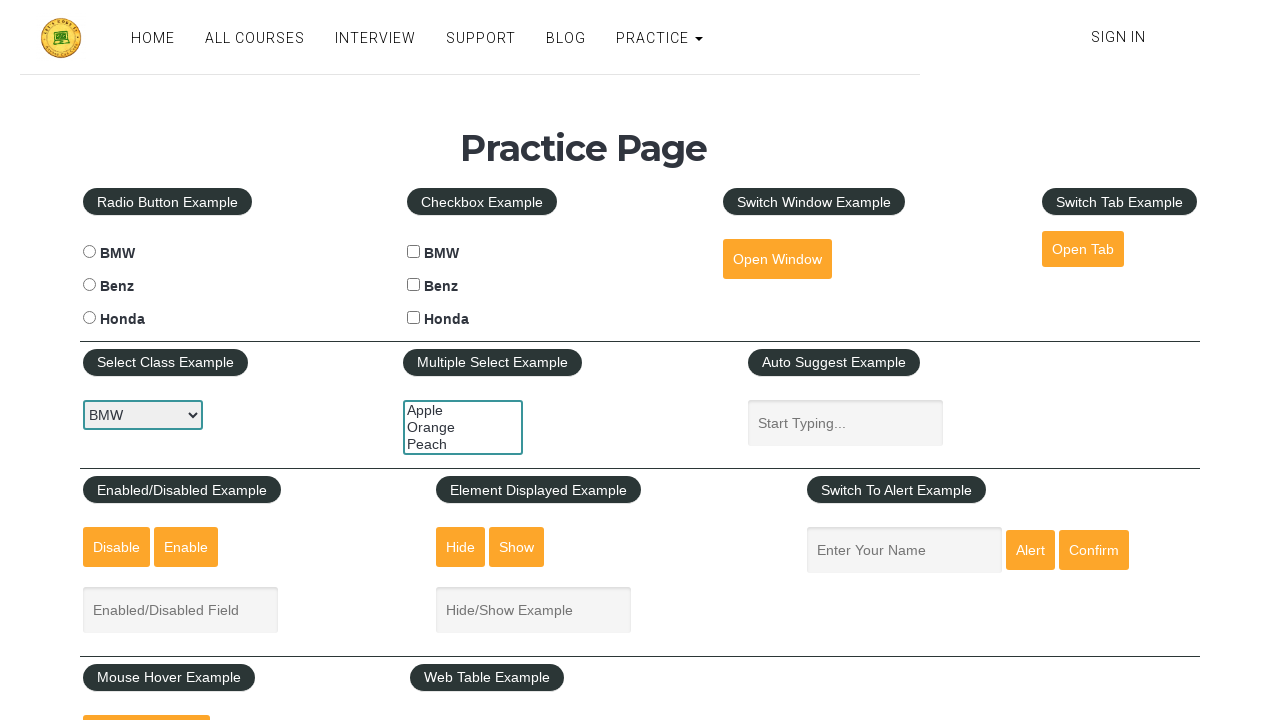